Tests the "Uncheck All" button functionality by clicking it and verifying all checkboxes become unchecked

Starting URL: https://moatazeldebsy.github.io/test-automation-practices/#/checkboxes

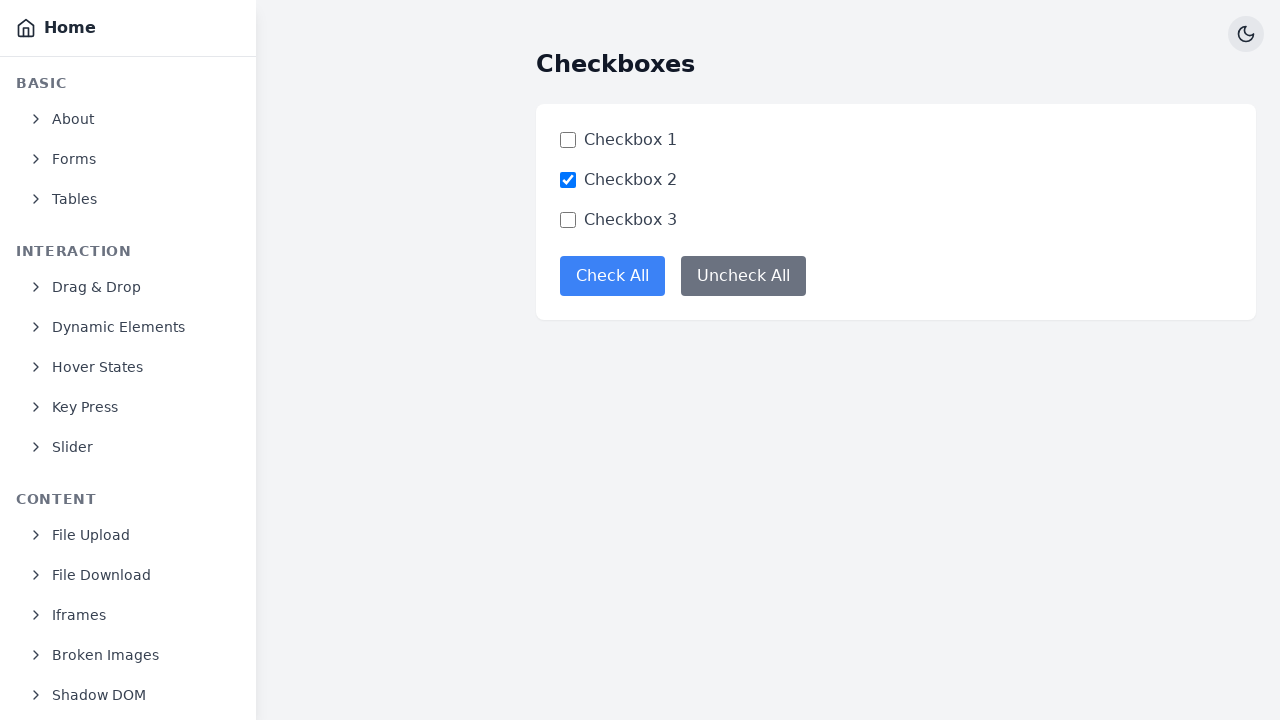

Clicked the 'Uncheck All' button at (744, 276) on xpath=//button[@data-test='uncheck-all-button']
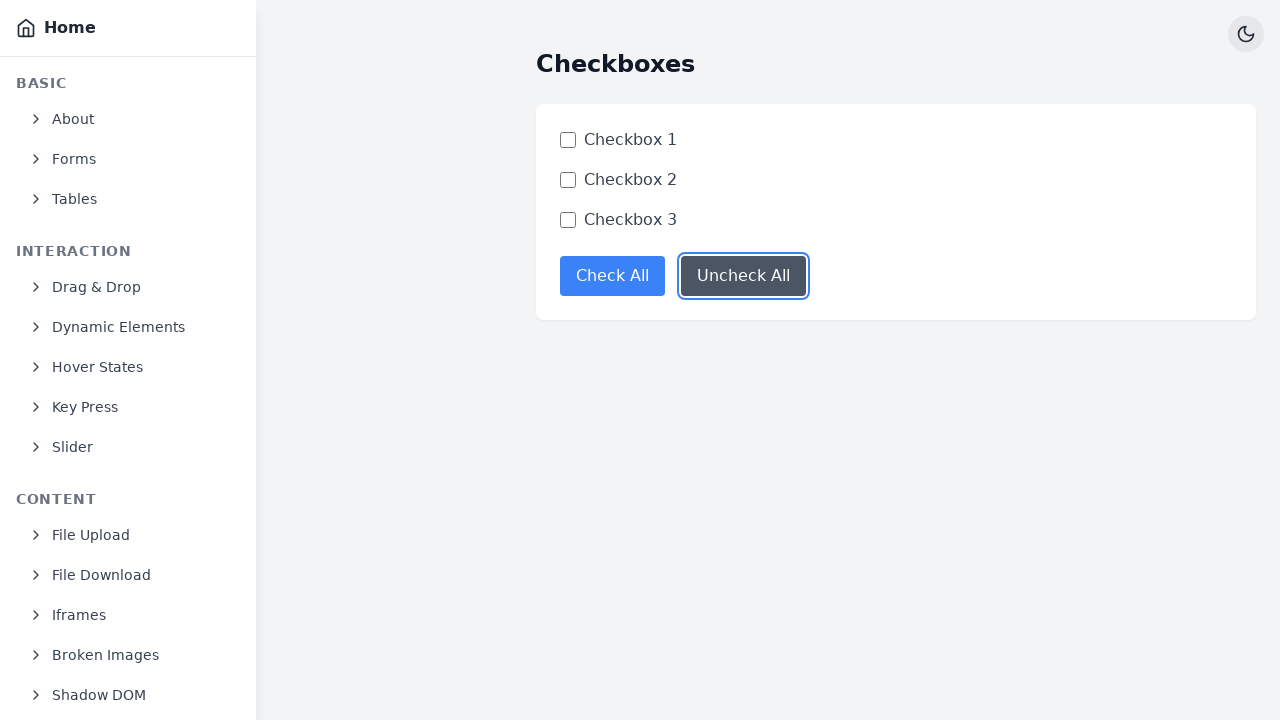

Verified checkbox 1 is unchecked
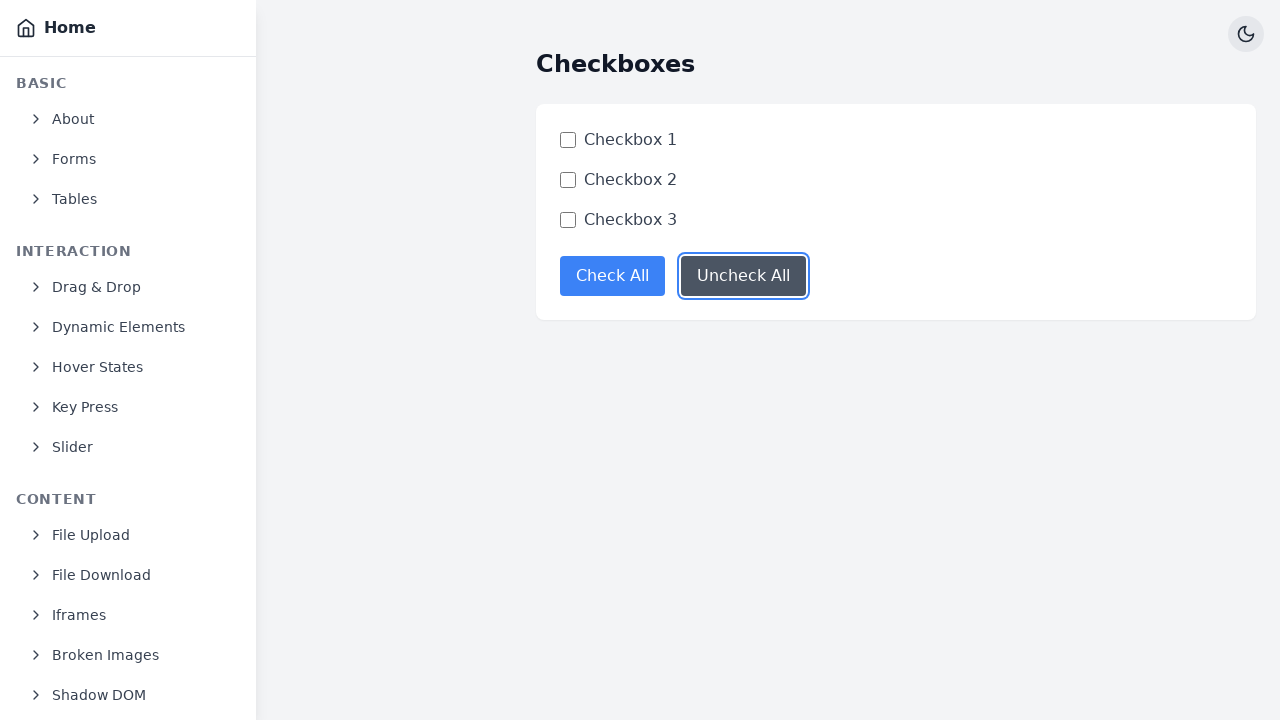

Verified checkbox 2 is unchecked
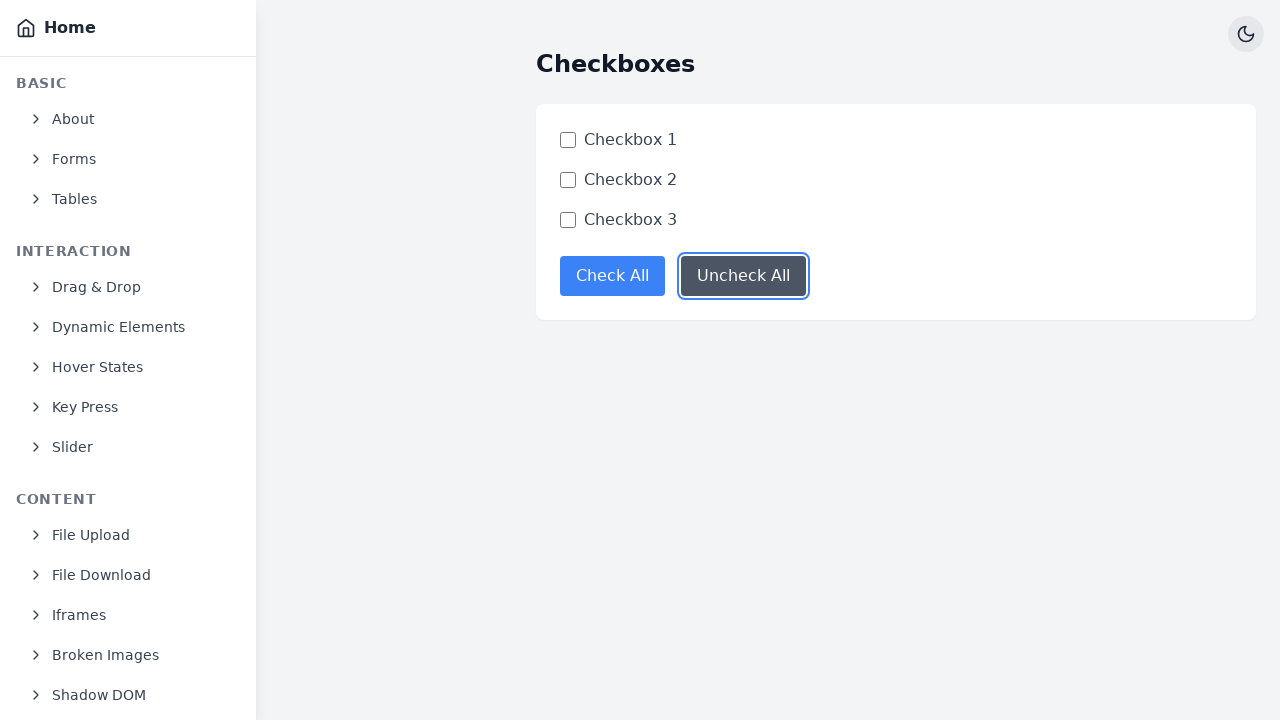

Verified checkbox 3 is unchecked
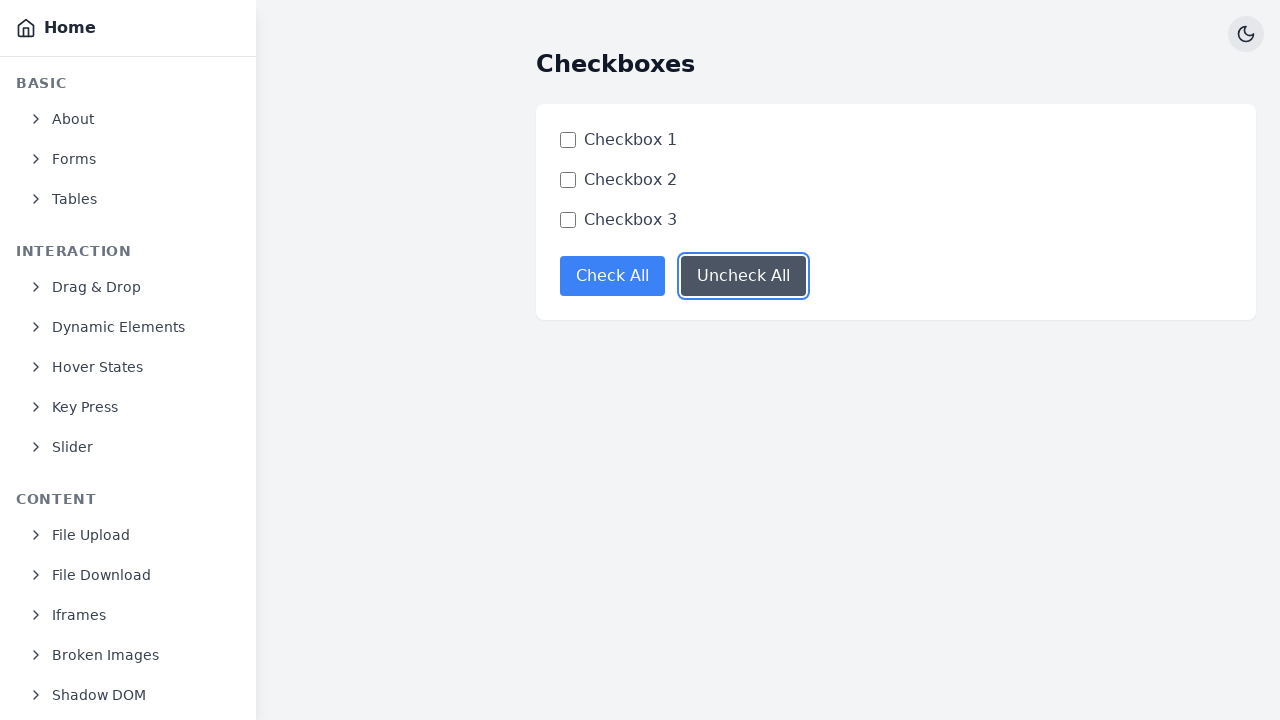

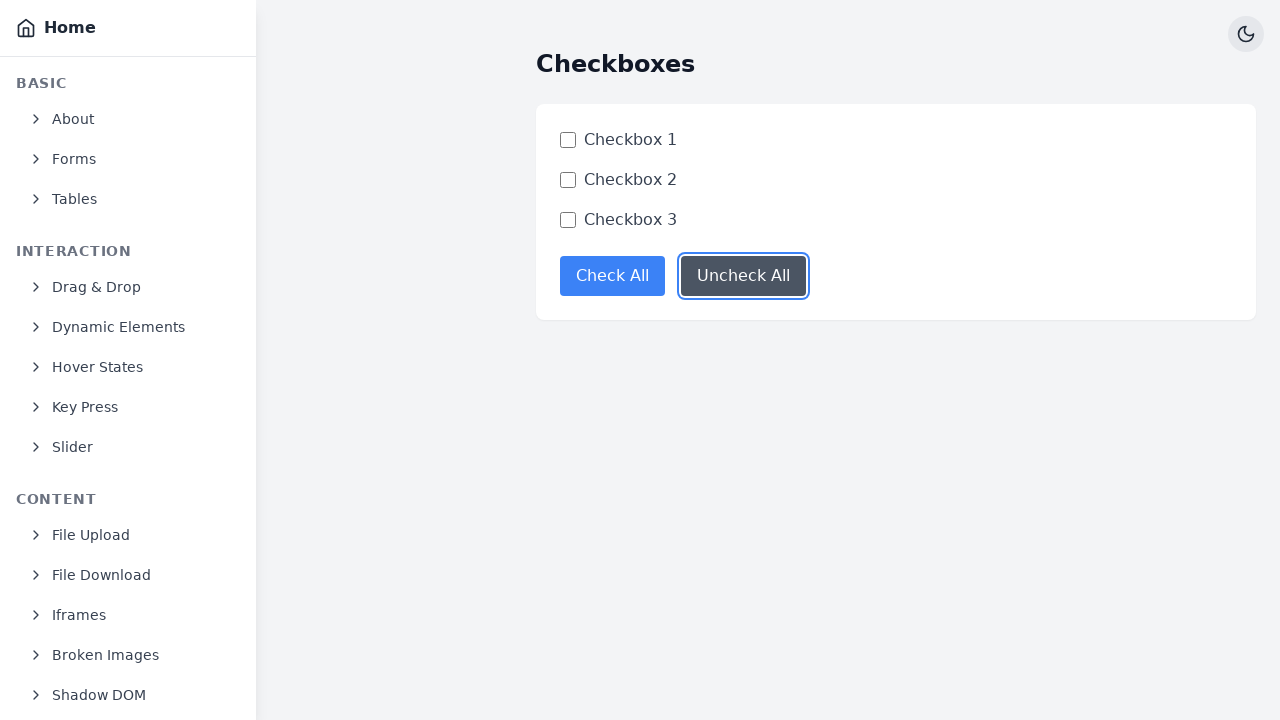